Navigates to an OpenCart demo site and verifies that footer links are present, specifically checking for a "Contact Us" link

Starting URL: https://naveenautomationlabs.com/opencart/

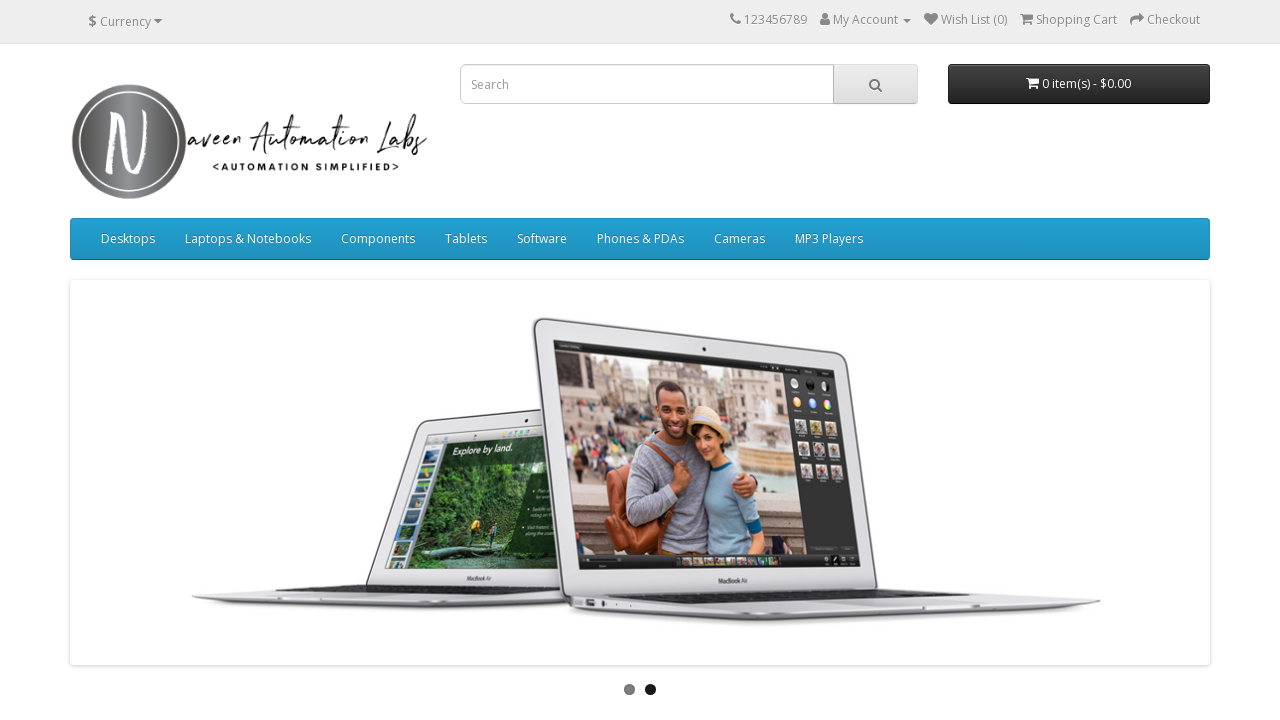

Footer links loaded and first footer link is visible
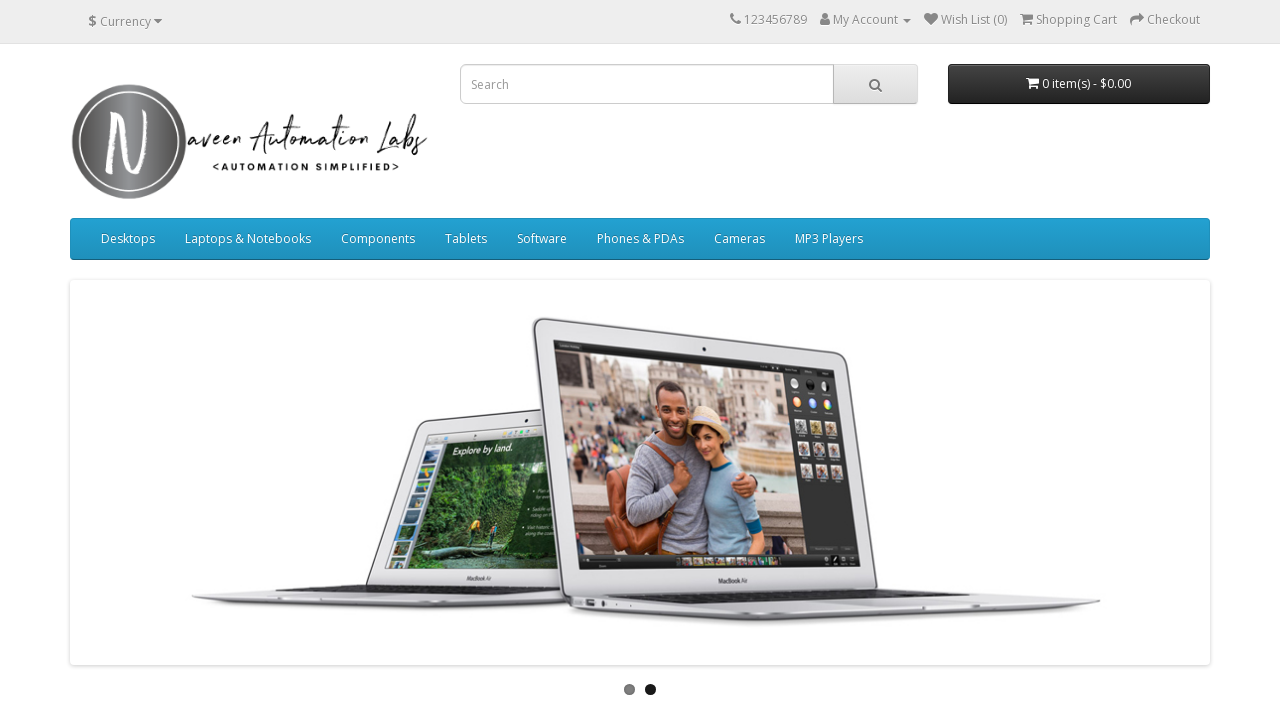

Retrieved all footer link texts
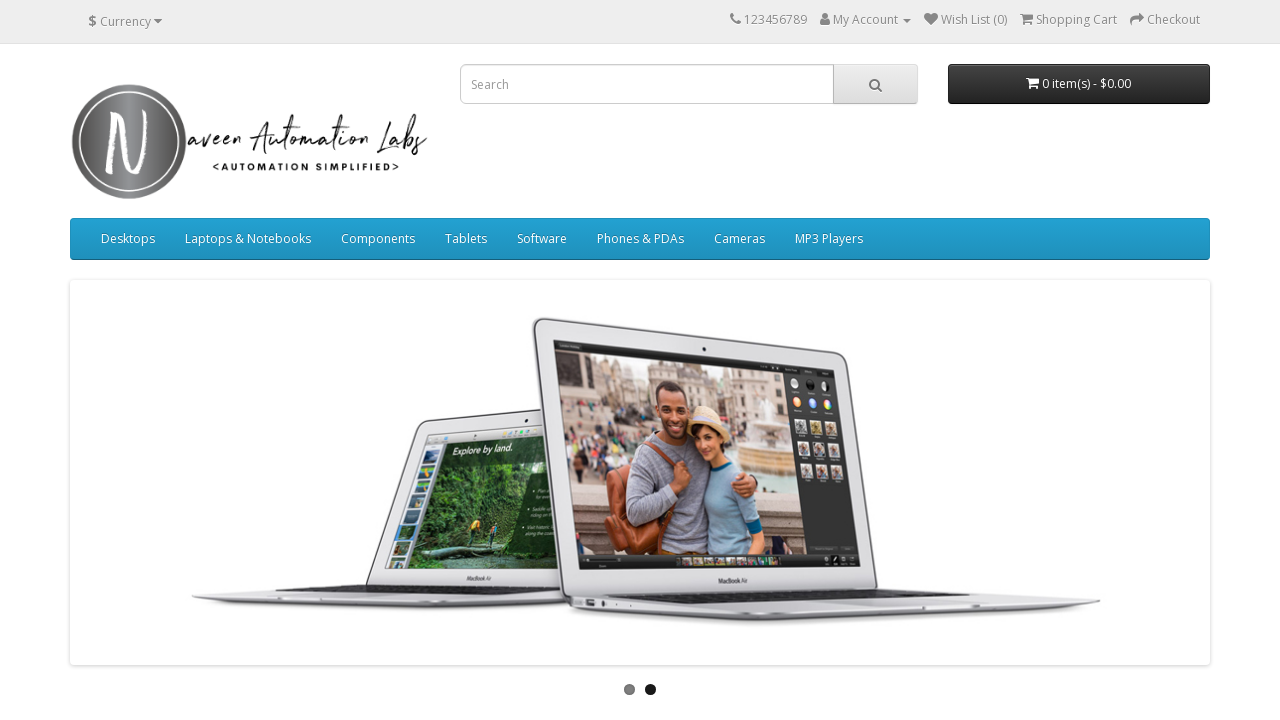

Verified 'Contact Us' link is present in footer
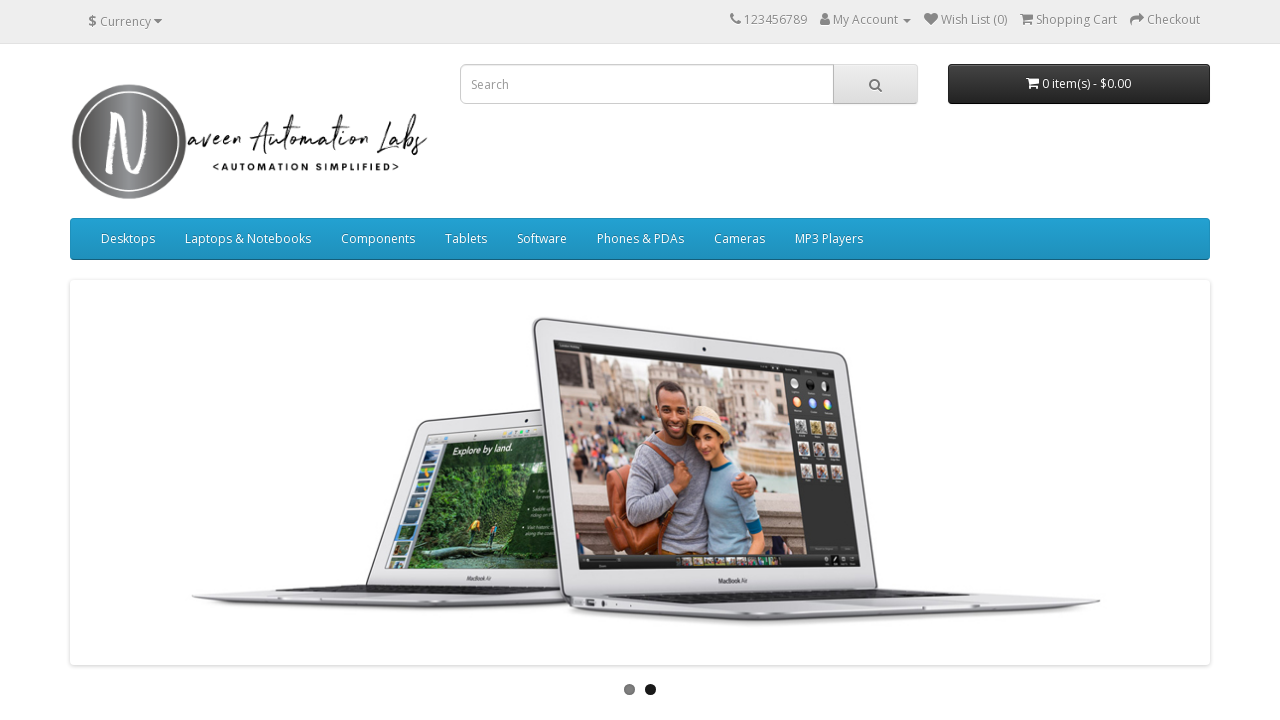

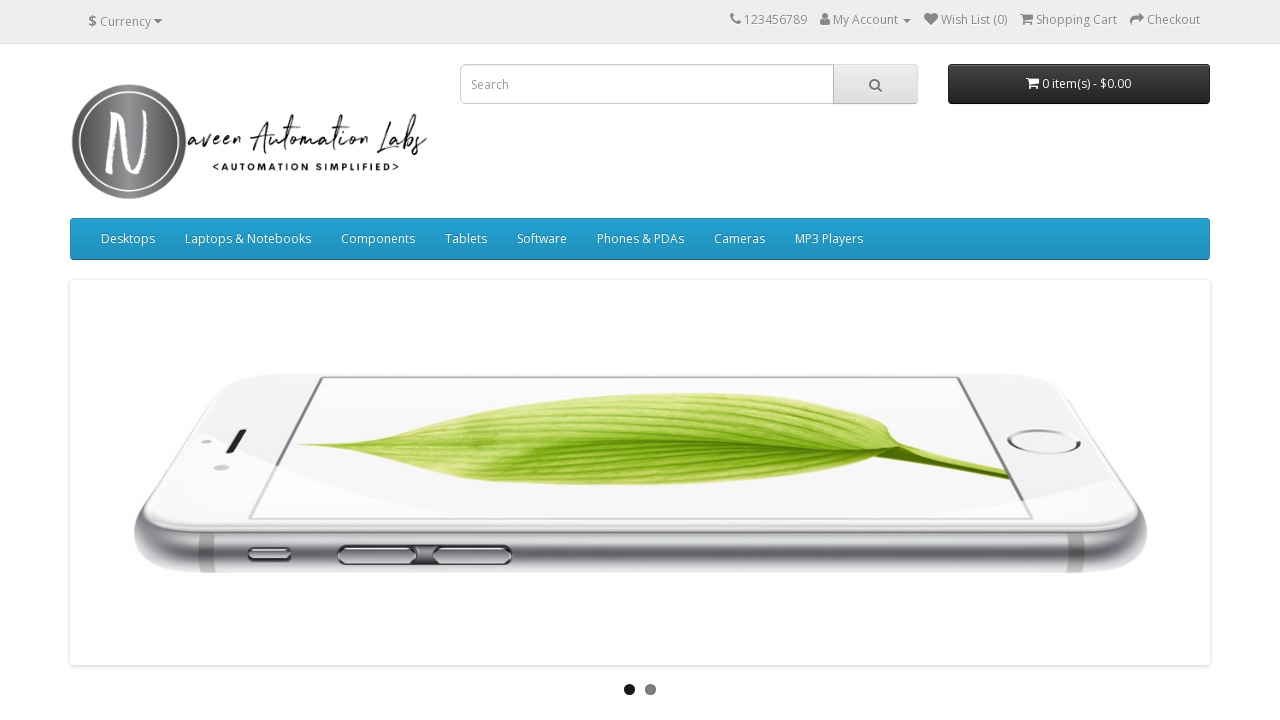